Tests infinite scroll functionality by scrolling down 750 pixels 10 times using JavaScript executor, then scrolling back up 750 pixels 10 times.

Starting URL: https://practice.cydeo.com/infinite_scroll

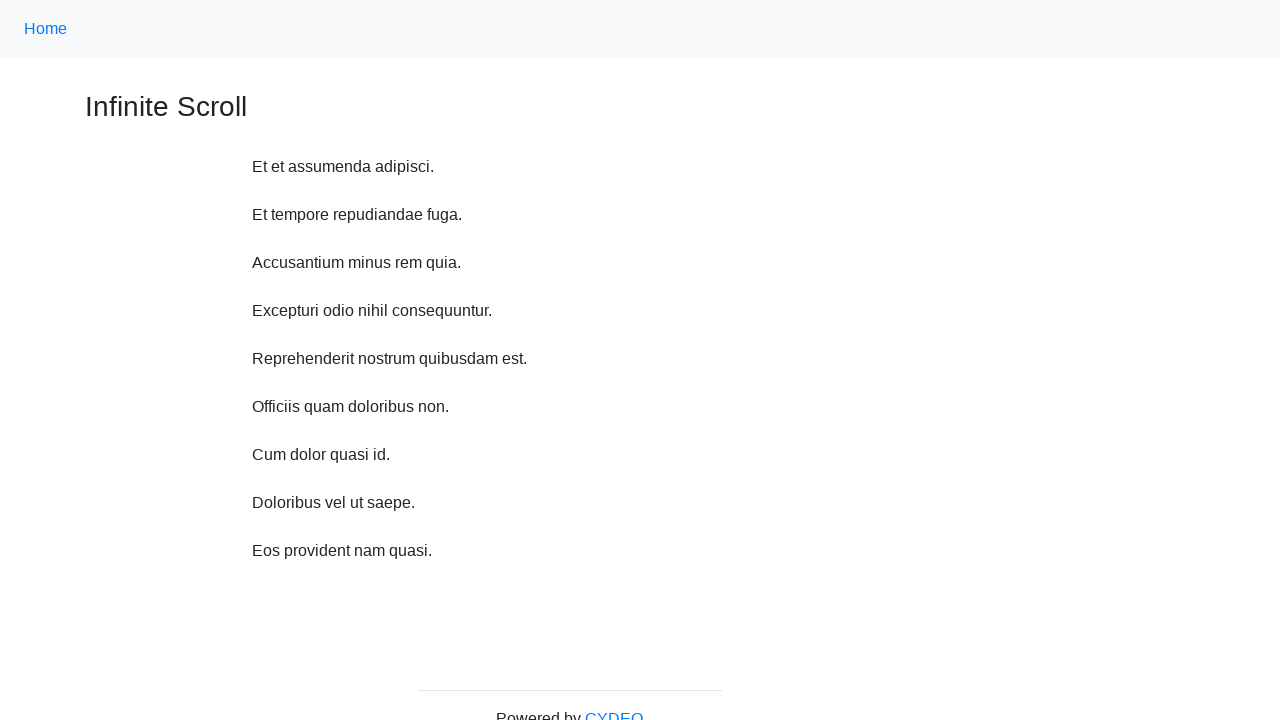

Waited 2 seconds for page to load
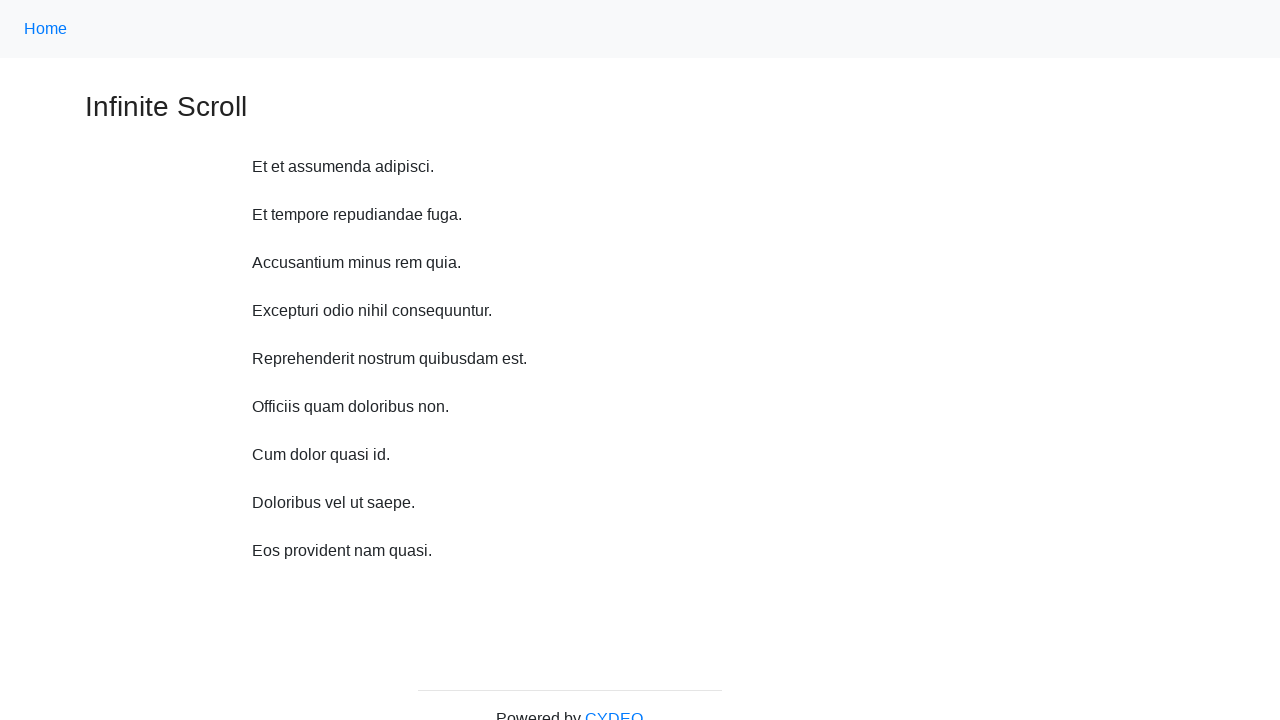

Scrolled down 750 pixels (iteration 1 of 10)
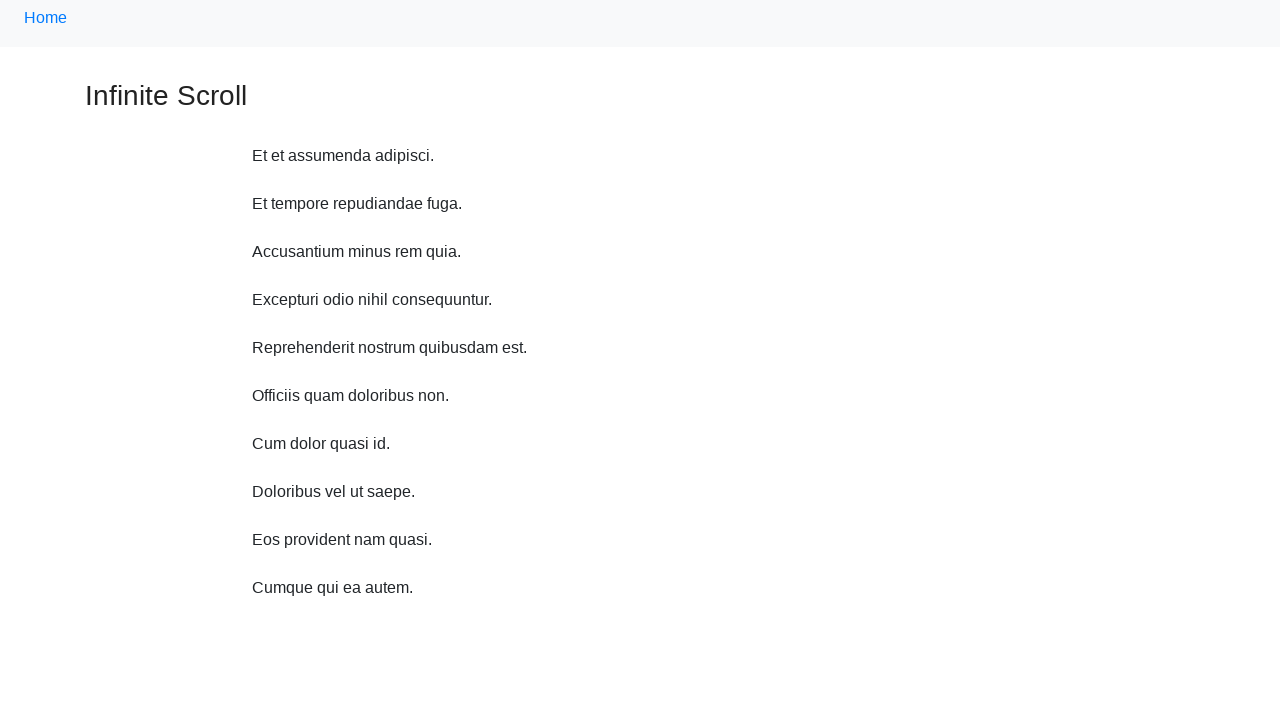

Scrolled down 750 pixels (iteration 2 of 10)
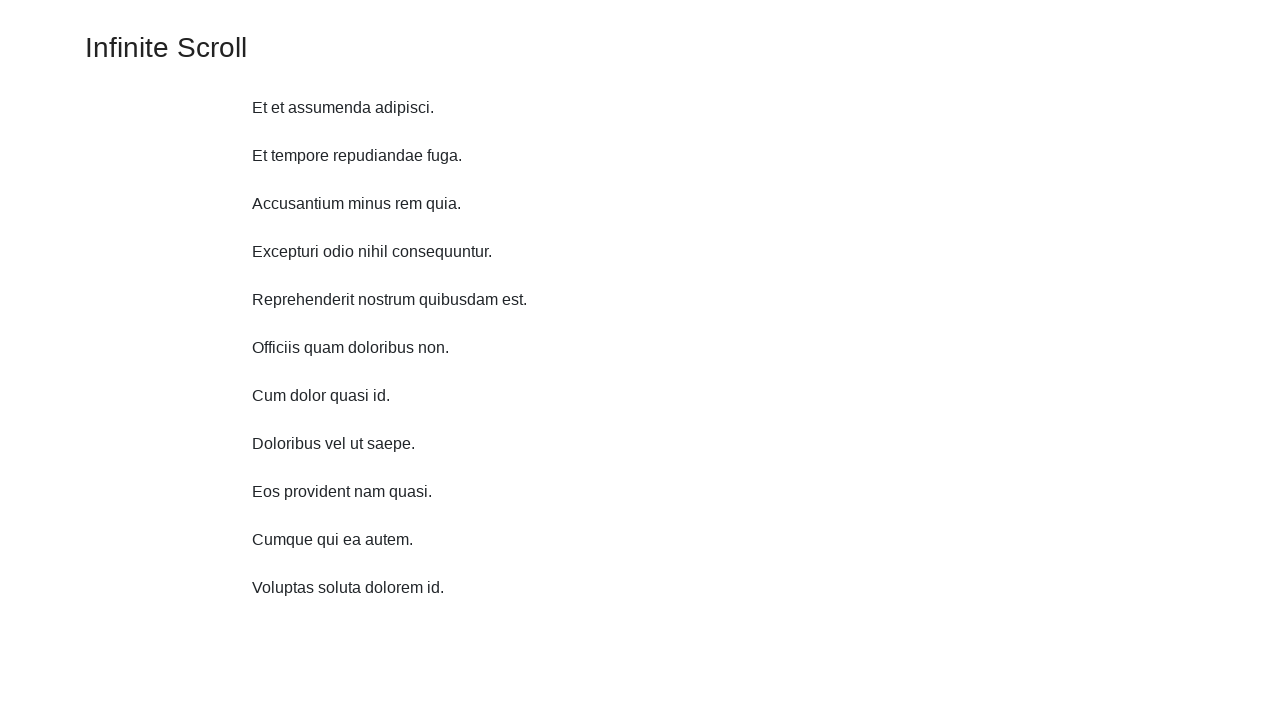

Scrolled down 750 pixels (iteration 3 of 10)
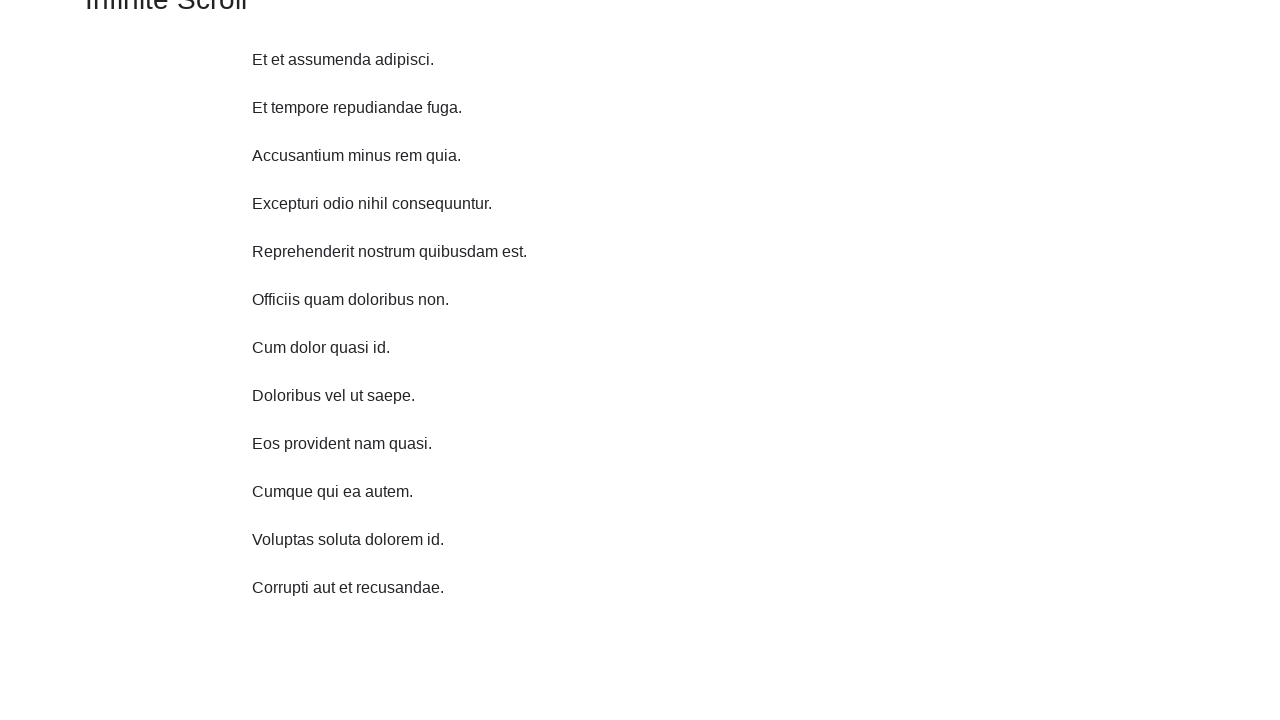

Scrolled down 750 pixels (iteration 4 of 10)
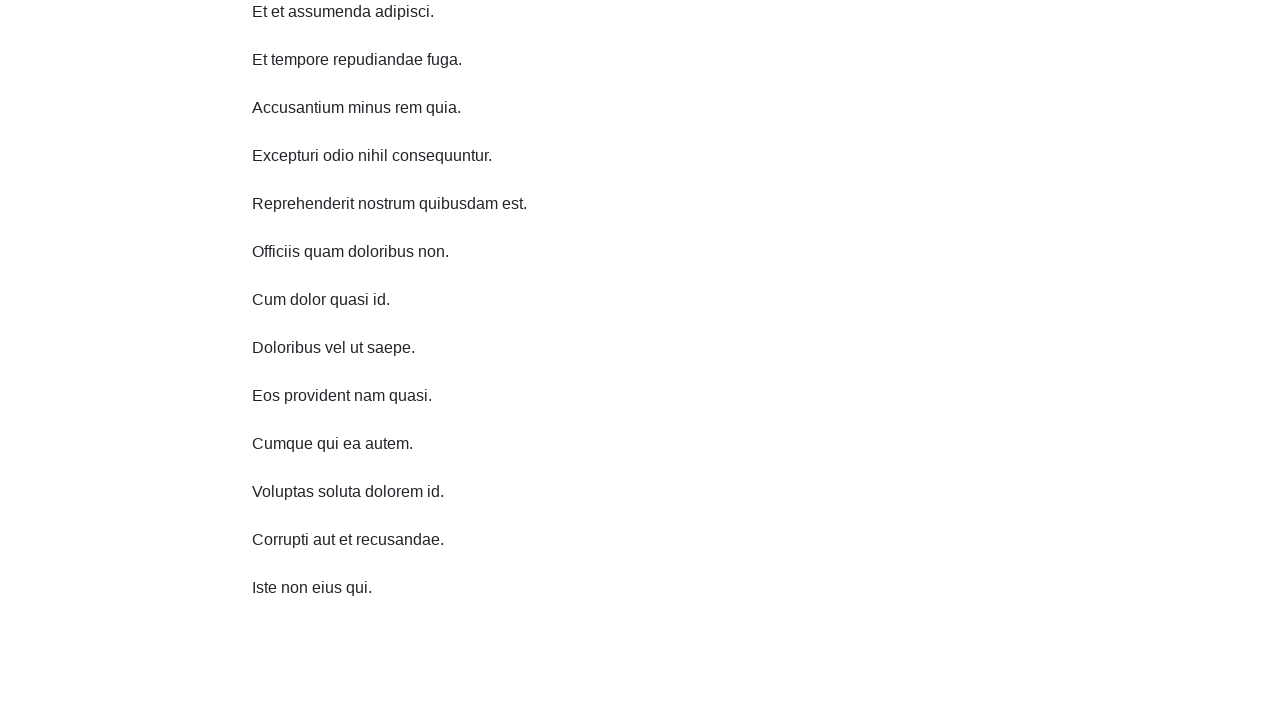

Scrolled down 750 pixels (iteration 5 of 10)
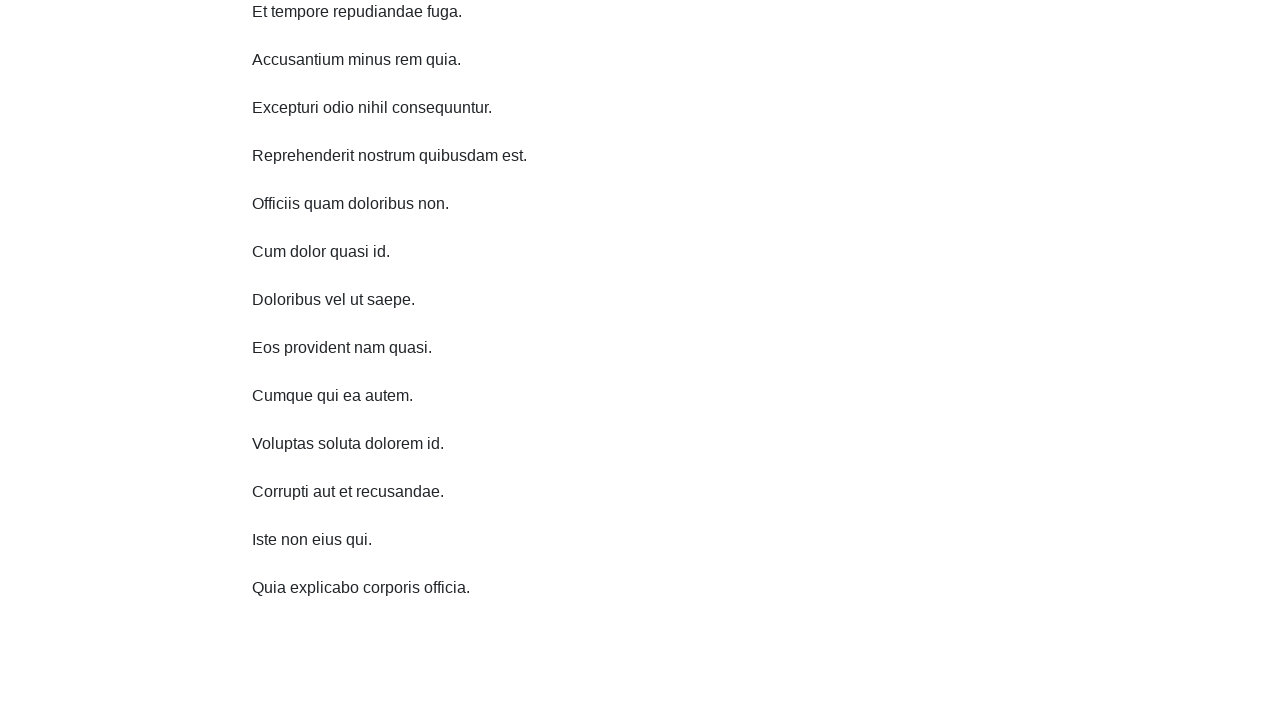

Scrolled down 750 pixels (iteration 6 of 10)
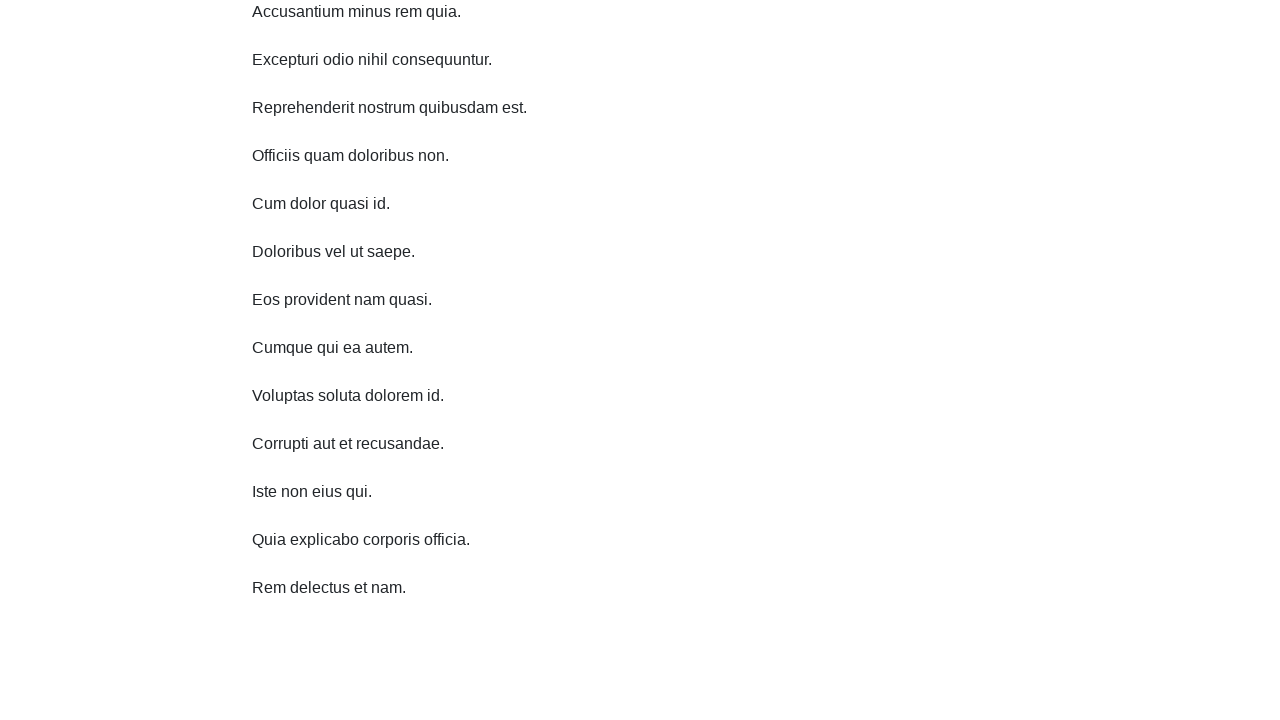

Scrolled down 750 pixels (iteration 7 of 10)
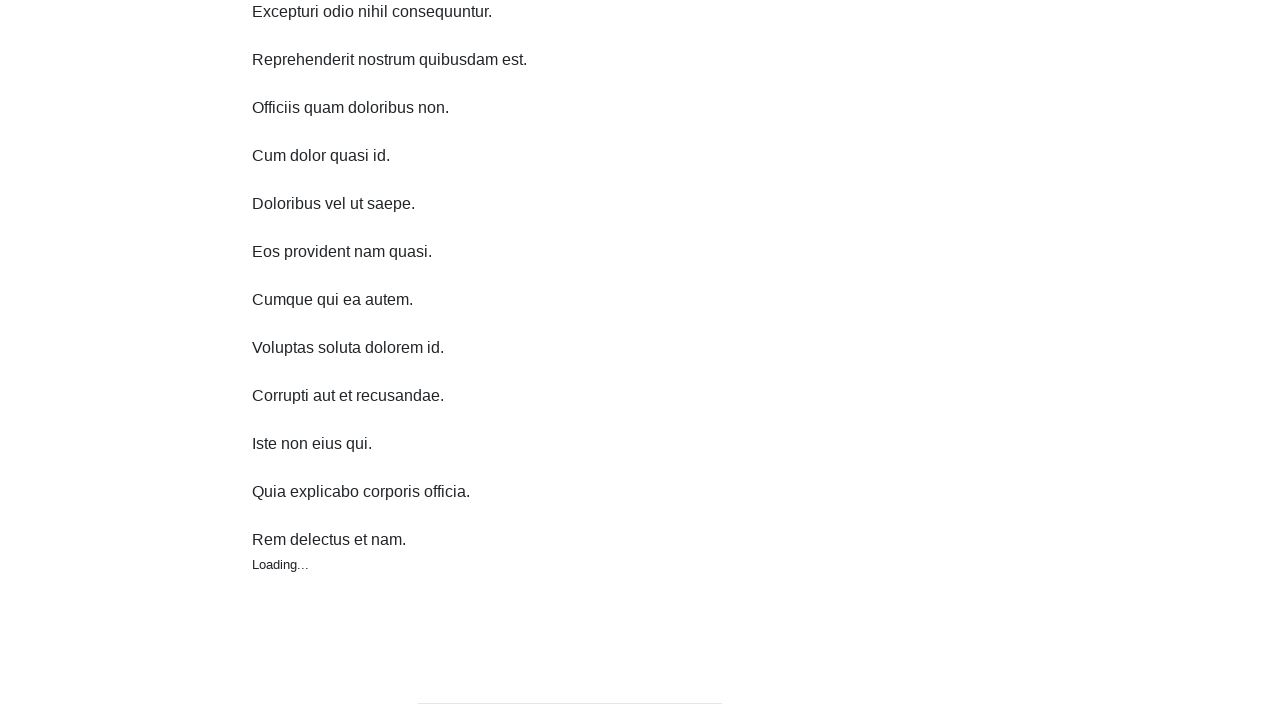

Scrolled down 750 pixels (iteration 8 of 10)
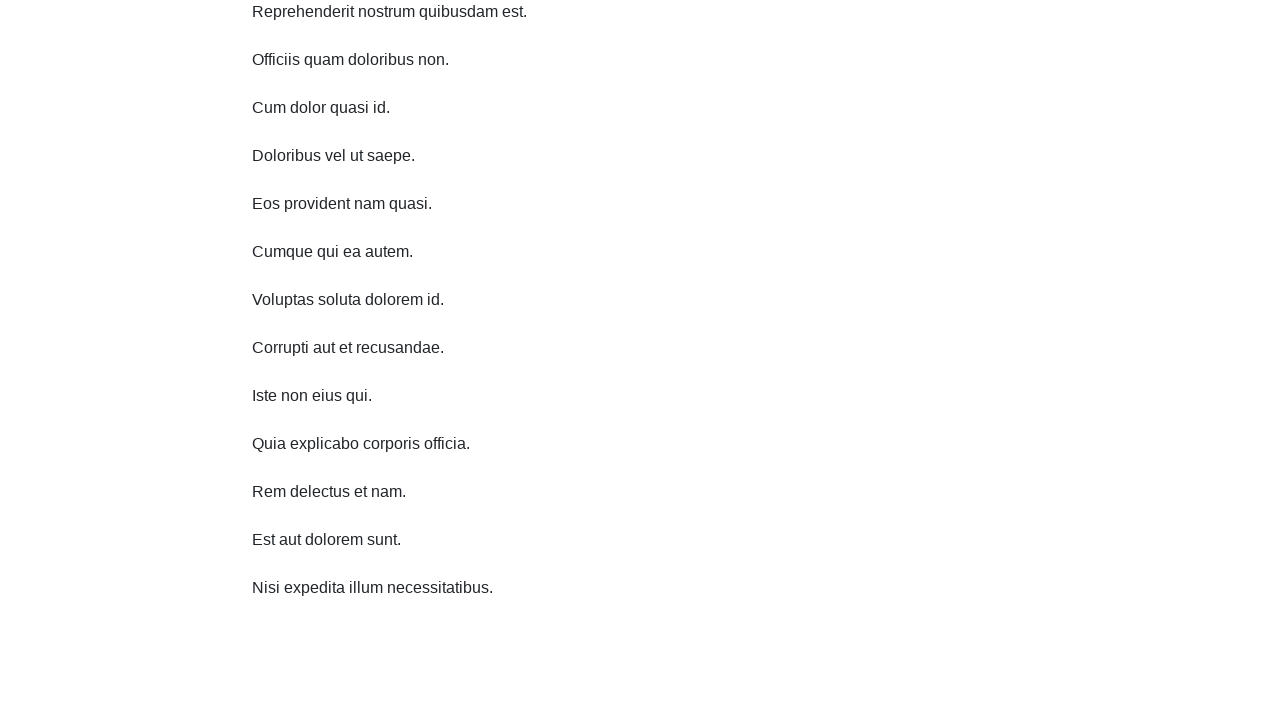

Scrolled down 750 pixels (iteration 9 of 10)
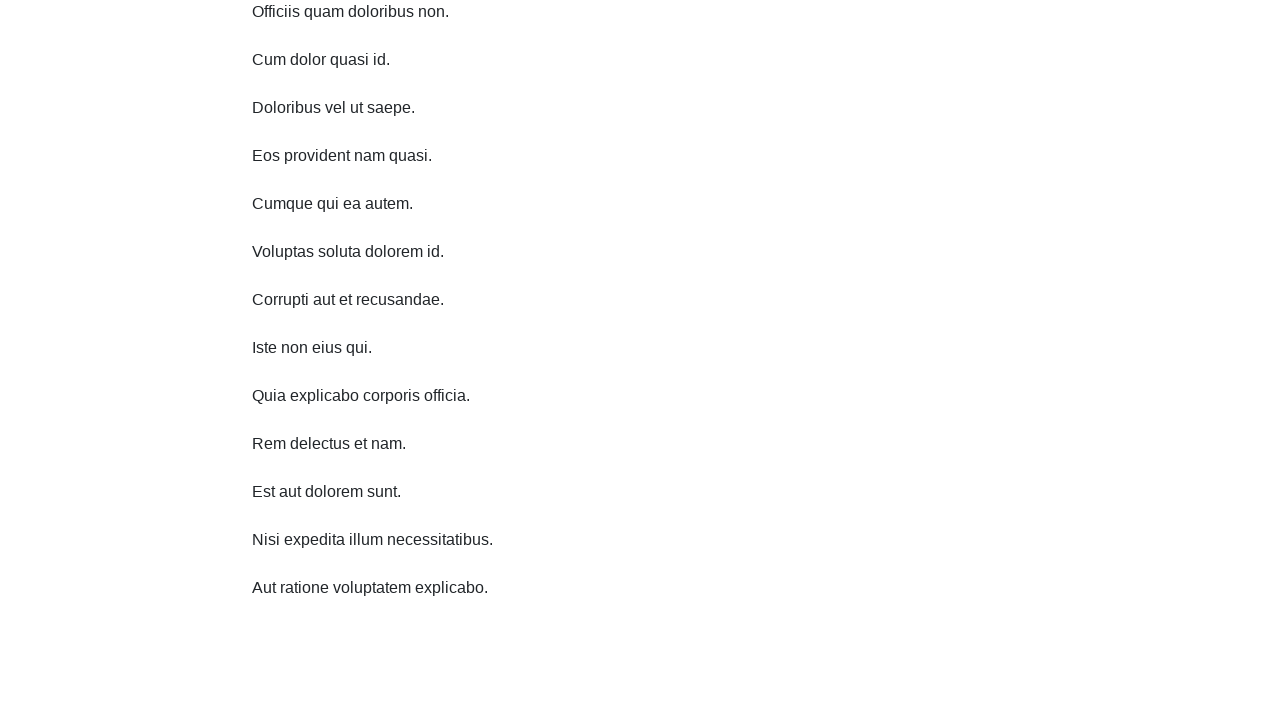

Scrolled down 750 pixels (iteration 10 of 10)
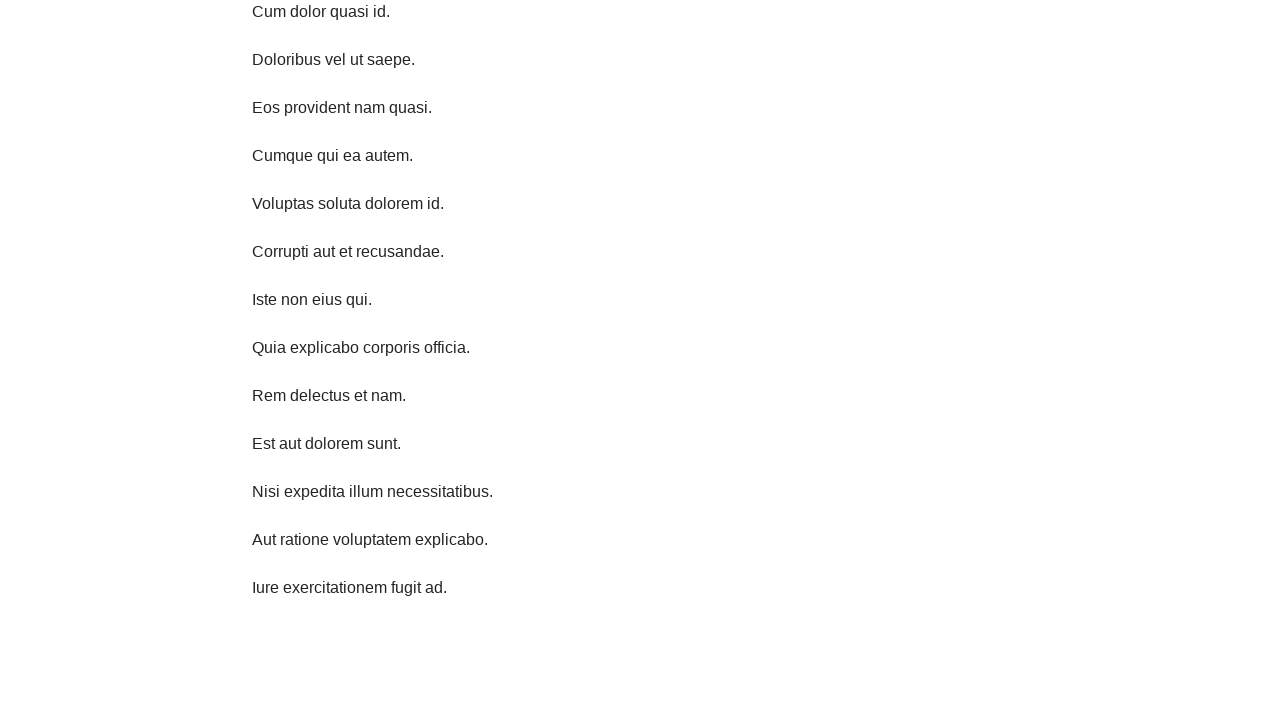

Scrolled up 750 pixels (iteration 1 of 10)
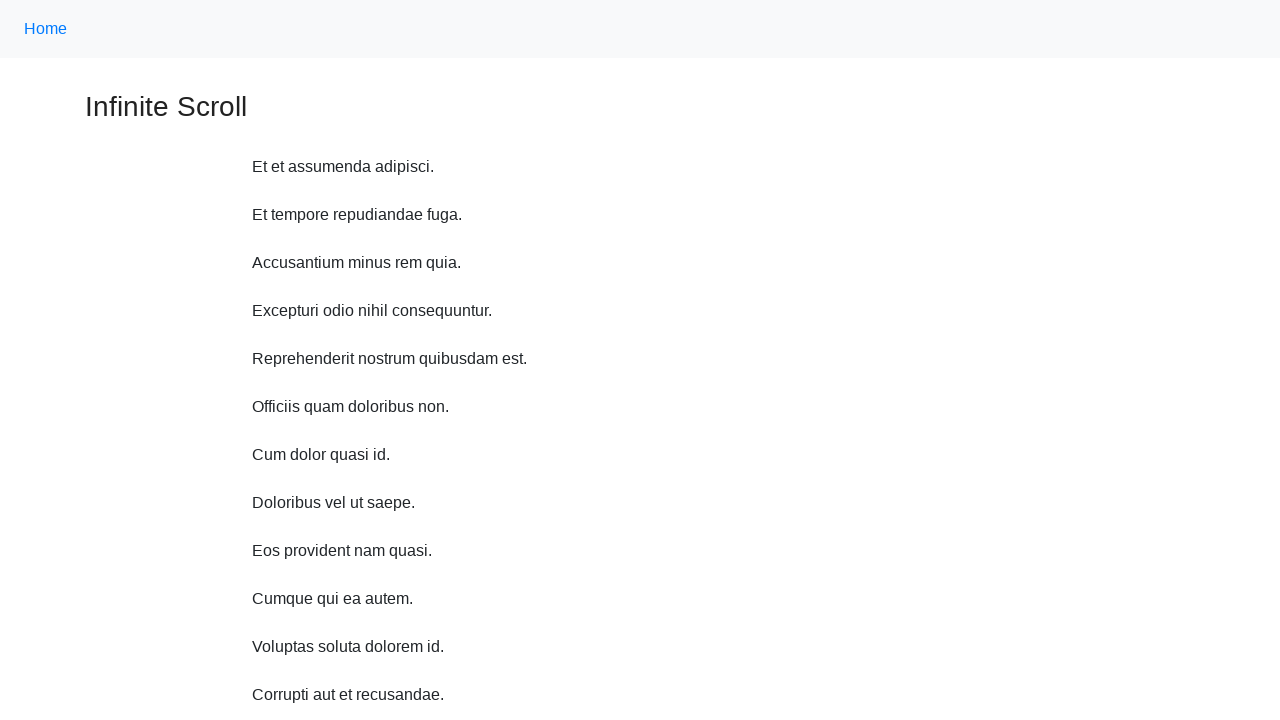

Scrolled up 750 pixels (iteration 2 of 10)
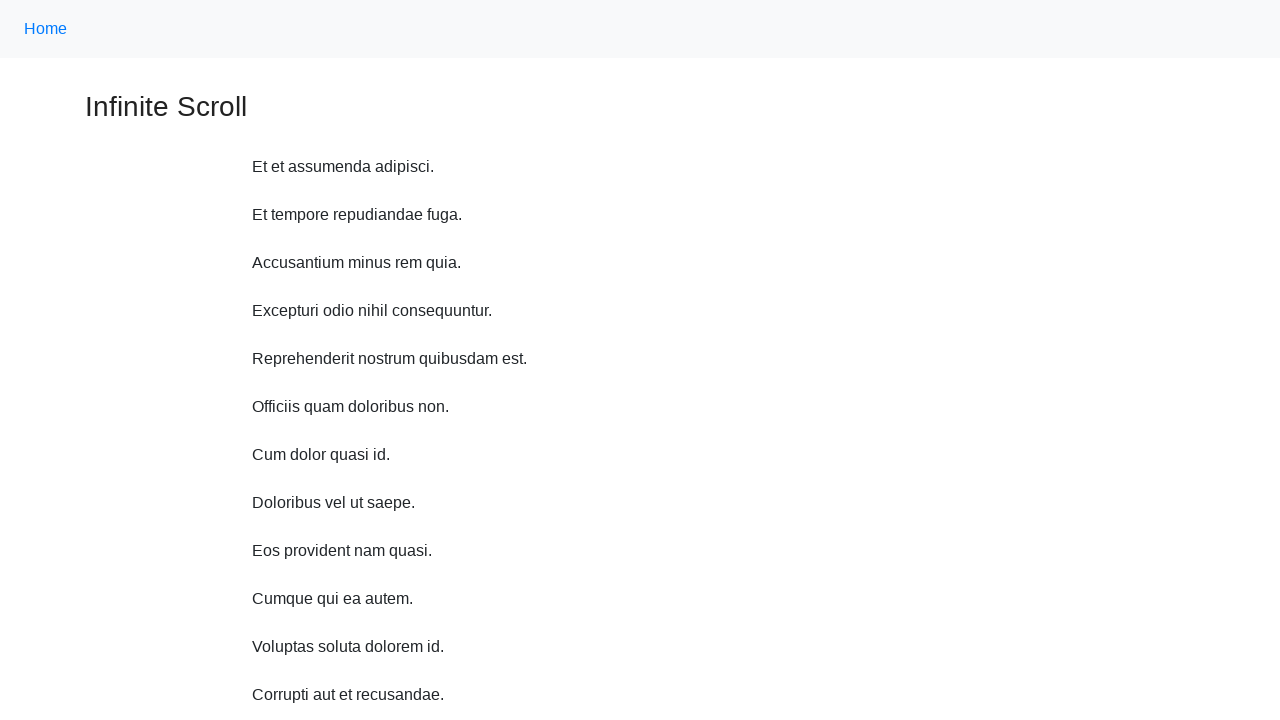

Scrolled up 750 pixels (iteration 3 of 10)
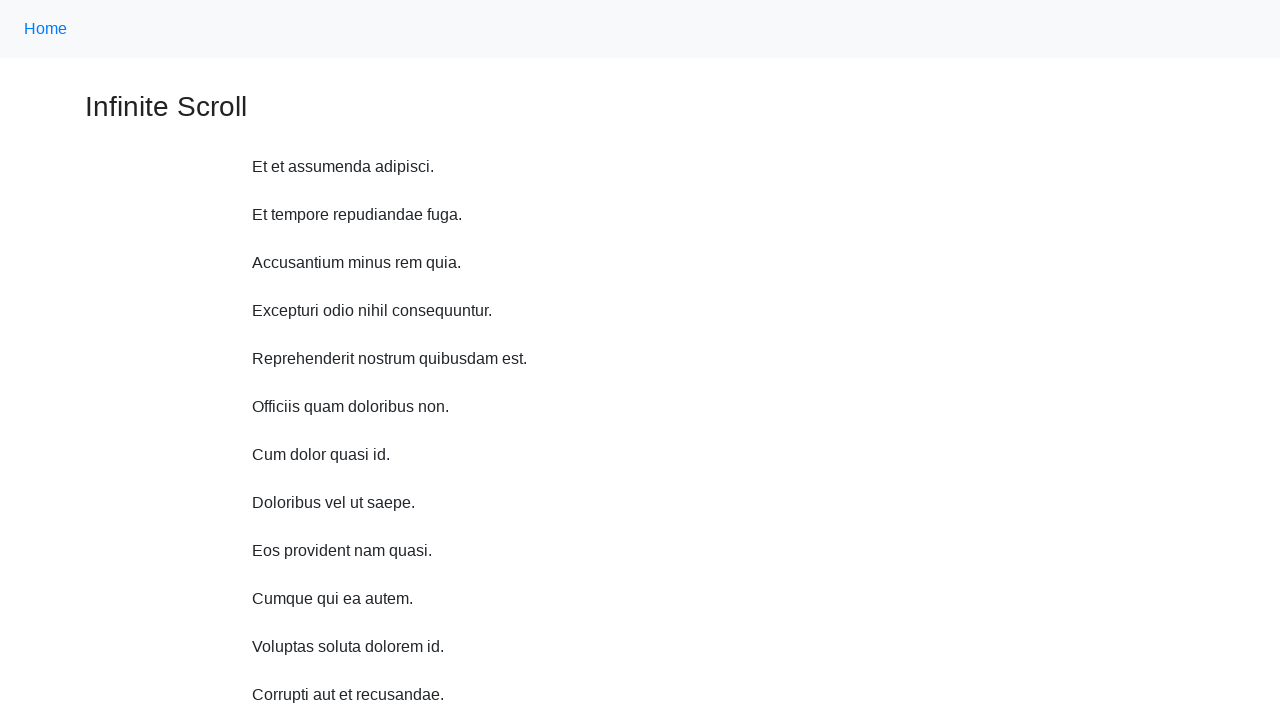

Scrolled up 750 pixels (iteration 4 of 10)
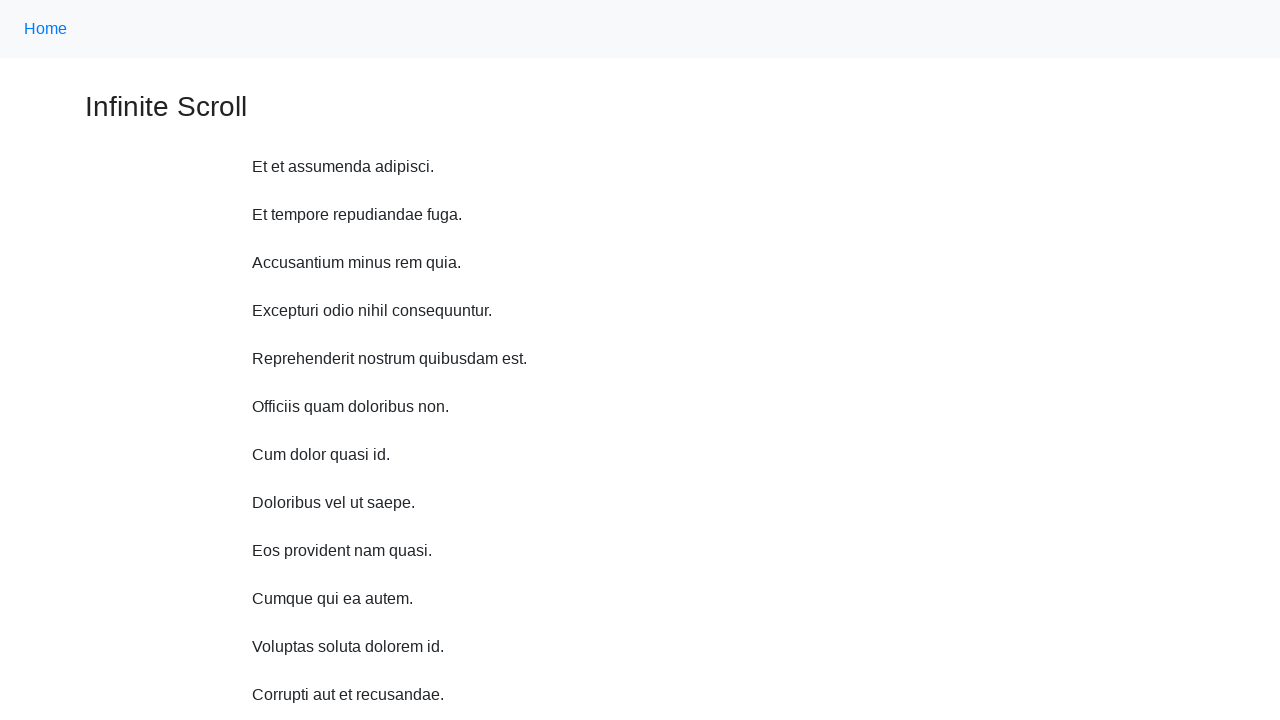

Scrolled up 750 pixels (iteration 5 of 10)
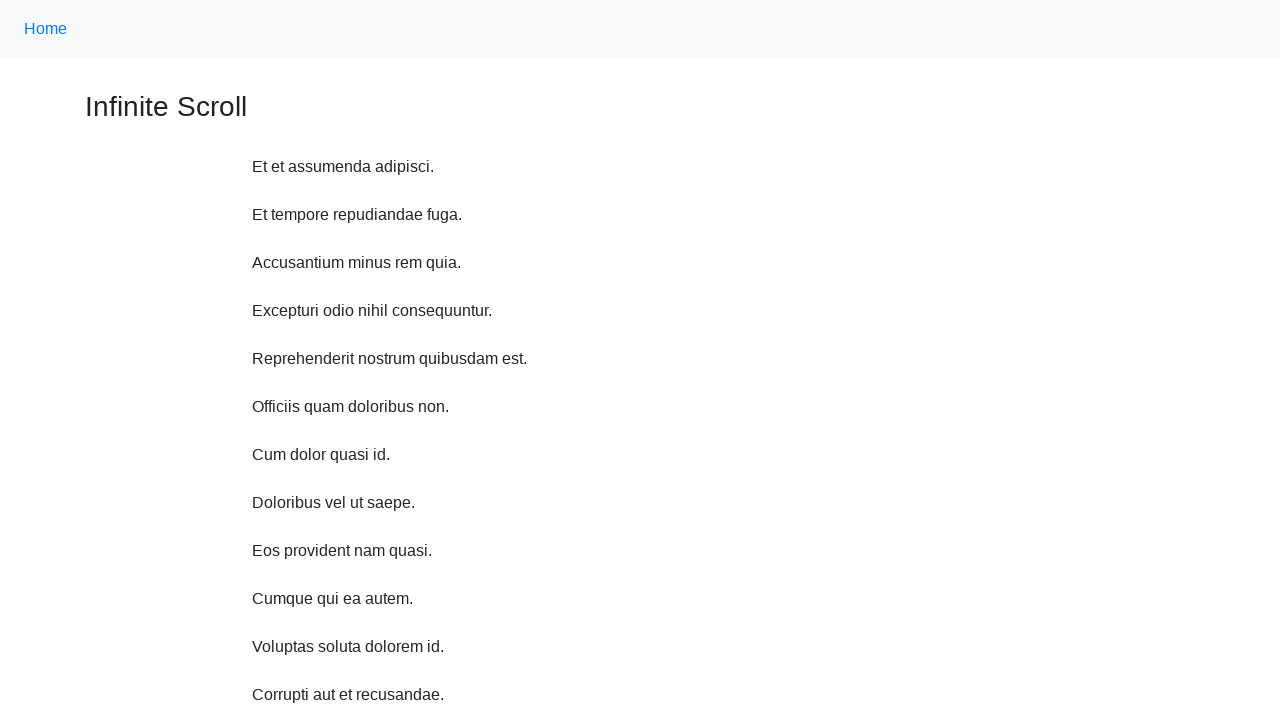

Scrolled up 750 pixels (iteration 6 of 10)
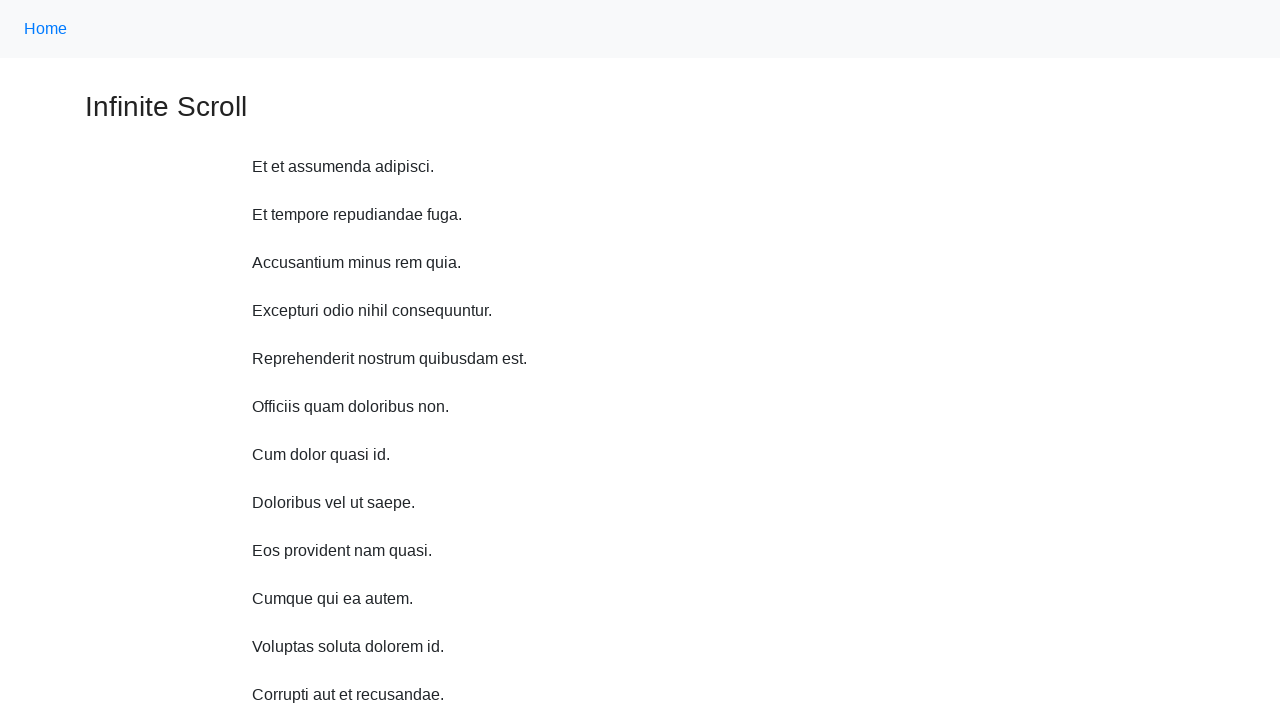

Scrolled up 750 pixels (iteration 7 of 10)
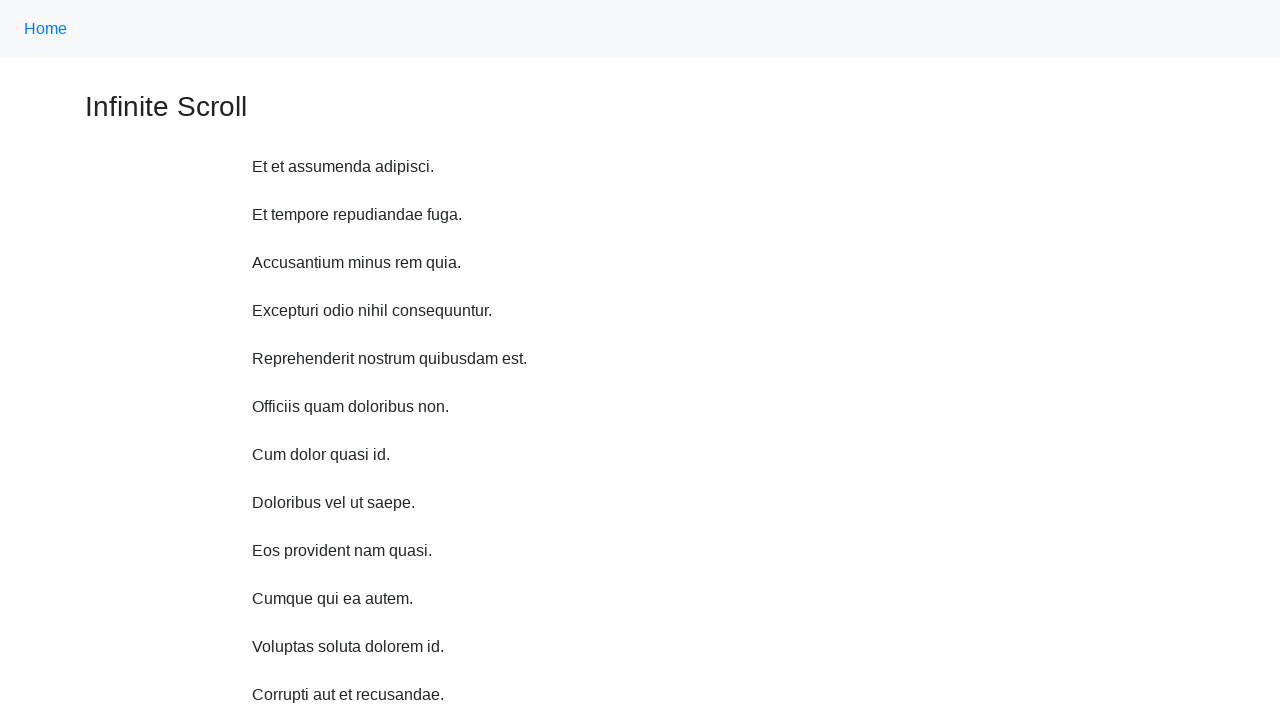

Scrolled up 750 pixels (iteration 8 of 10)
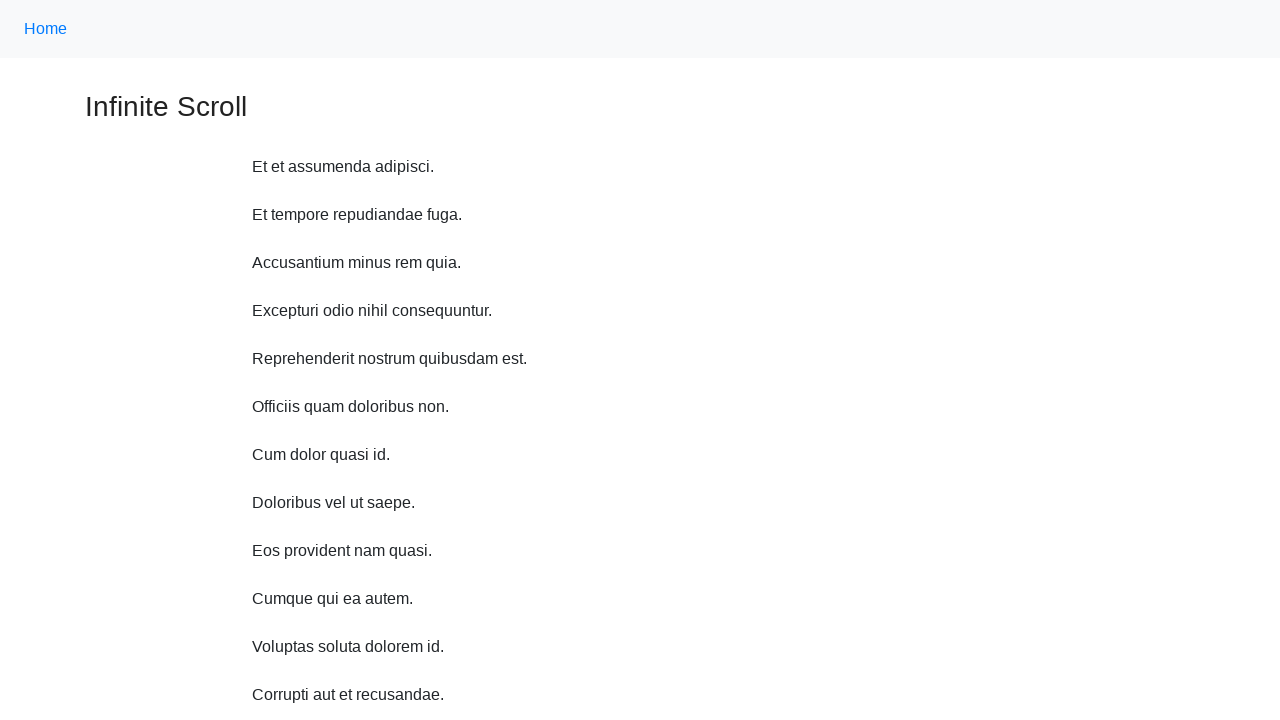

Scrolled up 750 pixels (iteration 9 of 10)
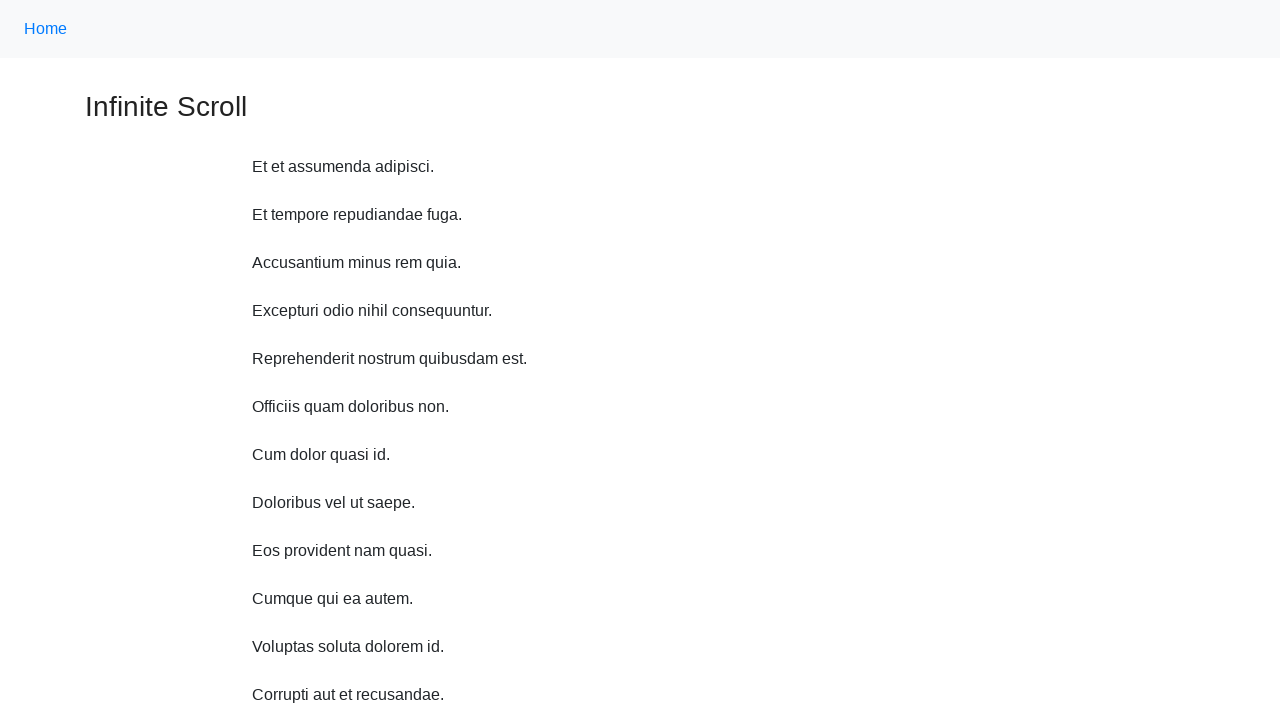

Scrolled up 750 pixels (iteration 10 of 10)
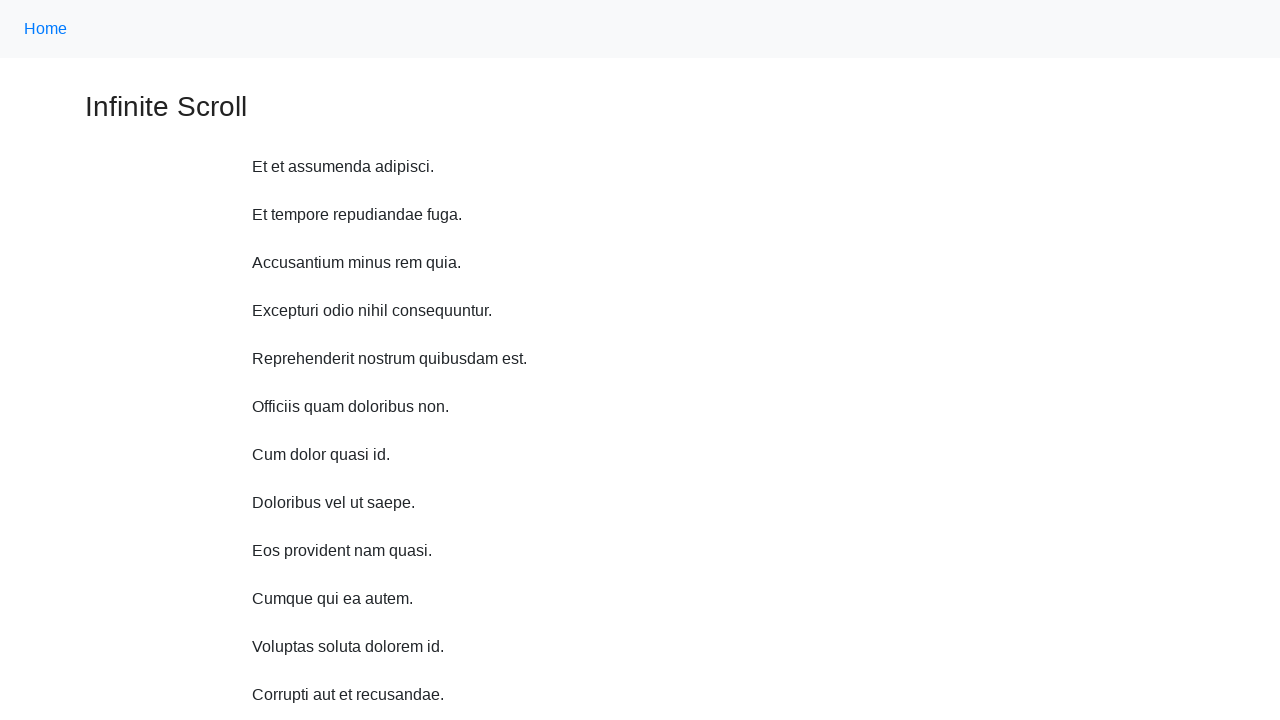

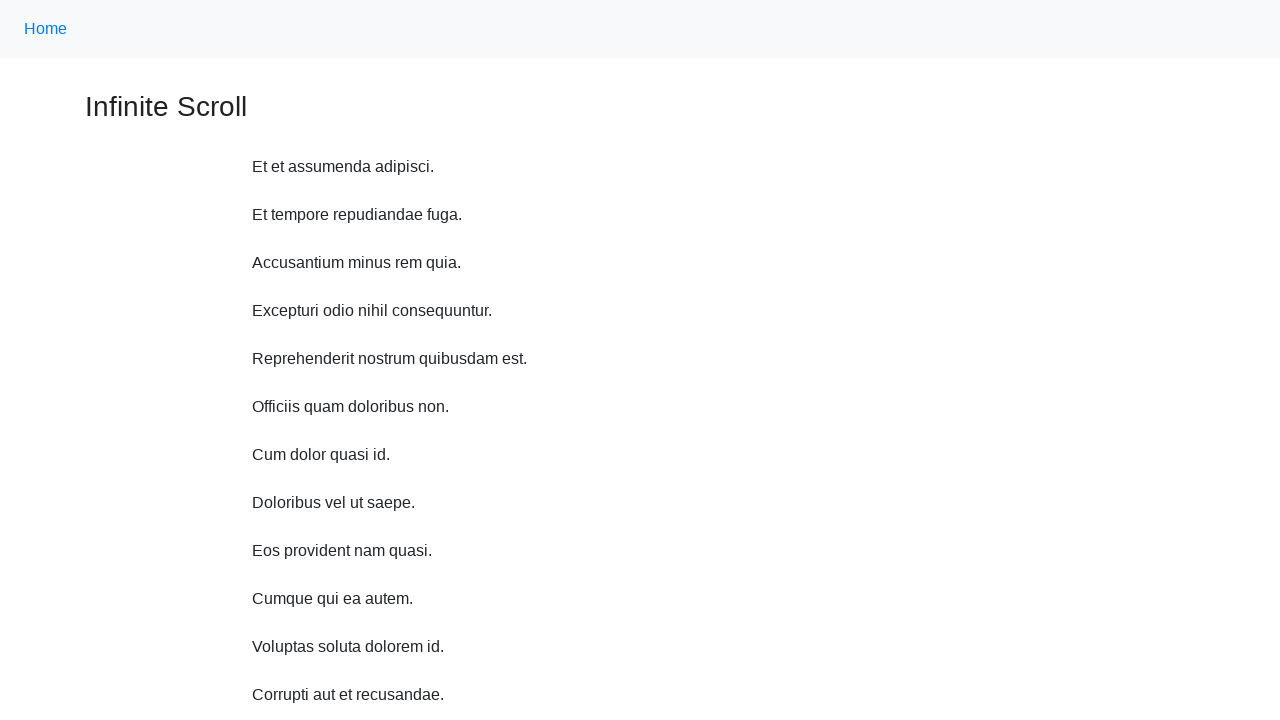